Tests horizontal slider functionality by navigating to the slider page and moving the slider using arrow keys

Starting URL: https://the-internet.herokuapp.com/

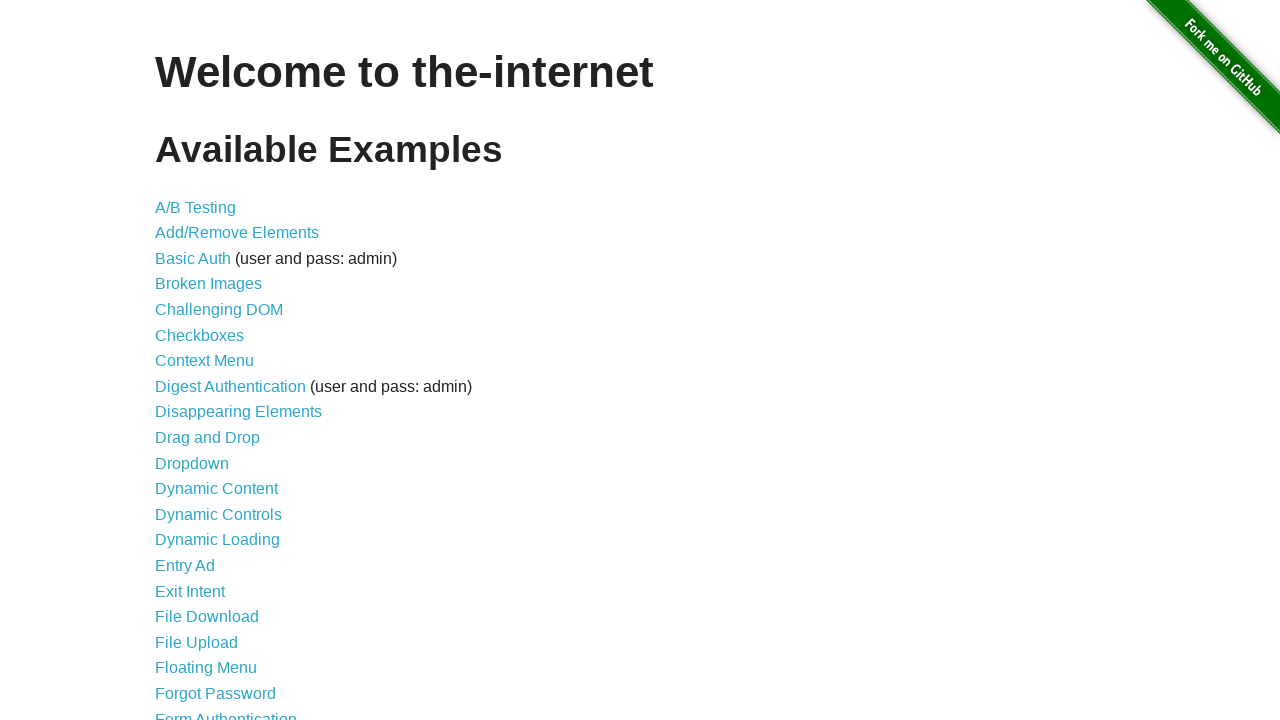

Clicked on Horizontal Slider link at (214, 361) on text=Horizontal Slider
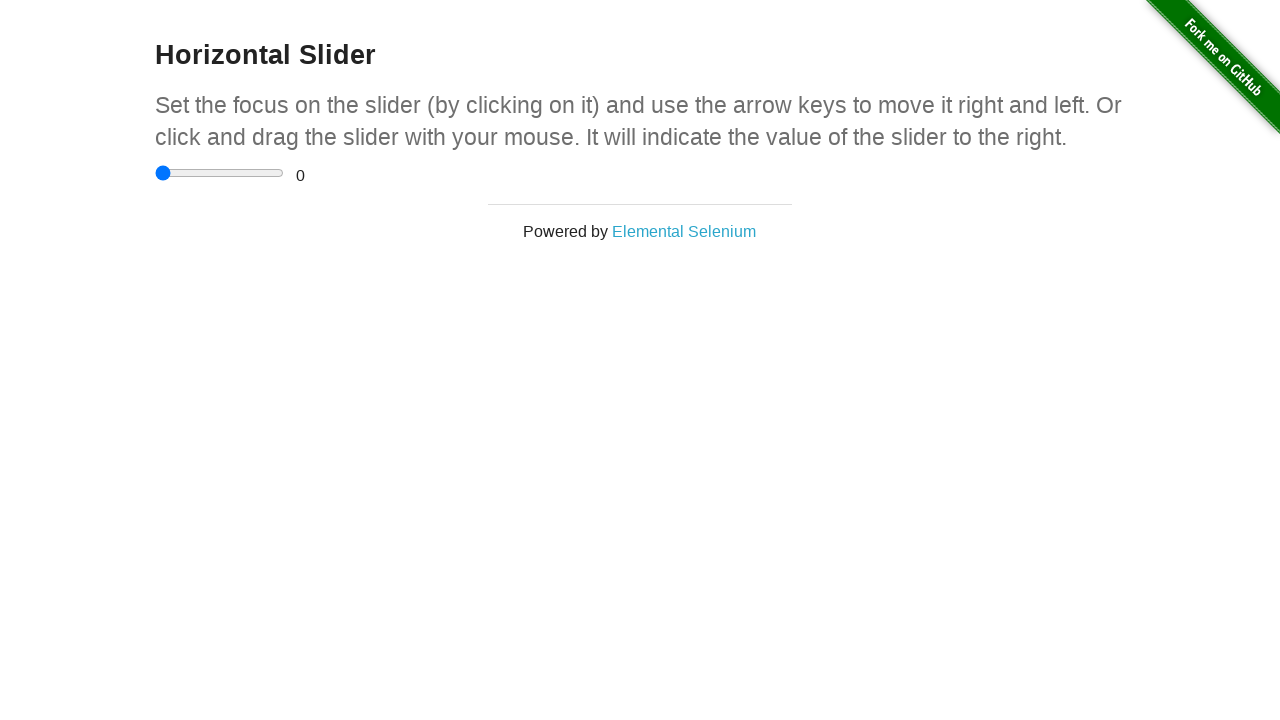

Pressed ArrowRight to move slider right (1st time) on input[type='range']
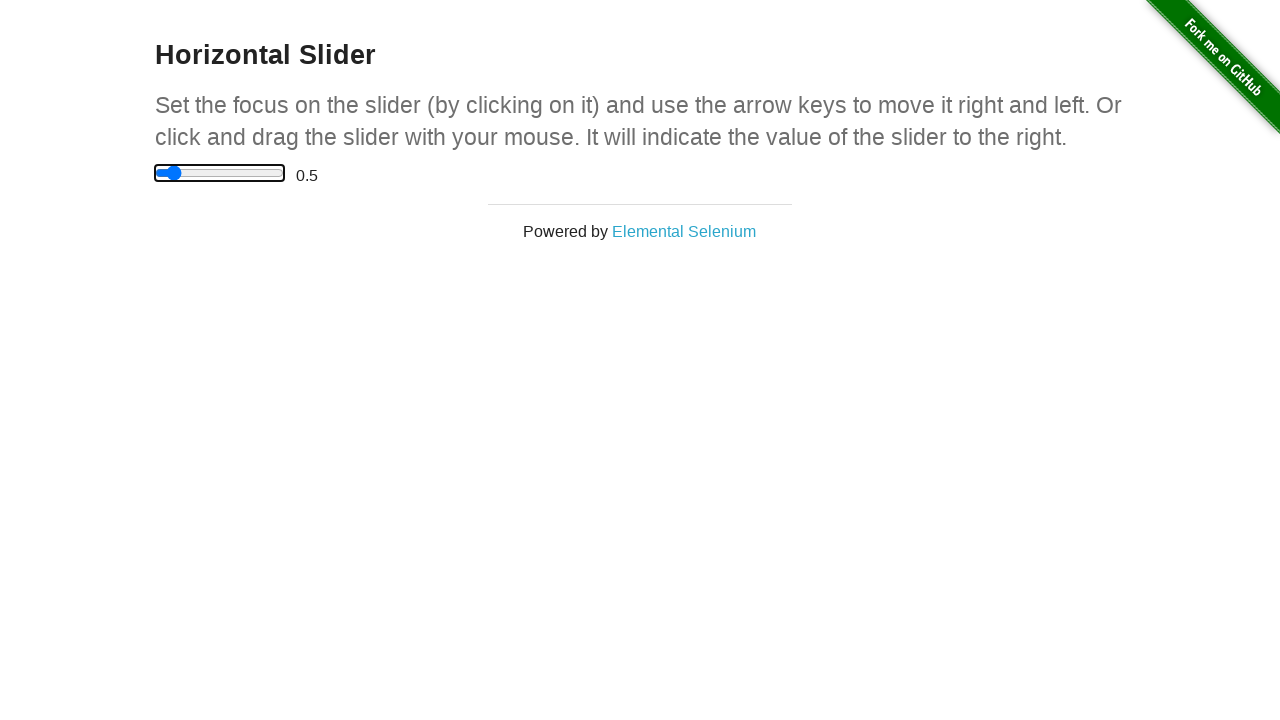

Pressed ArrowRight to move slider right (2nd time) on input[type='range']
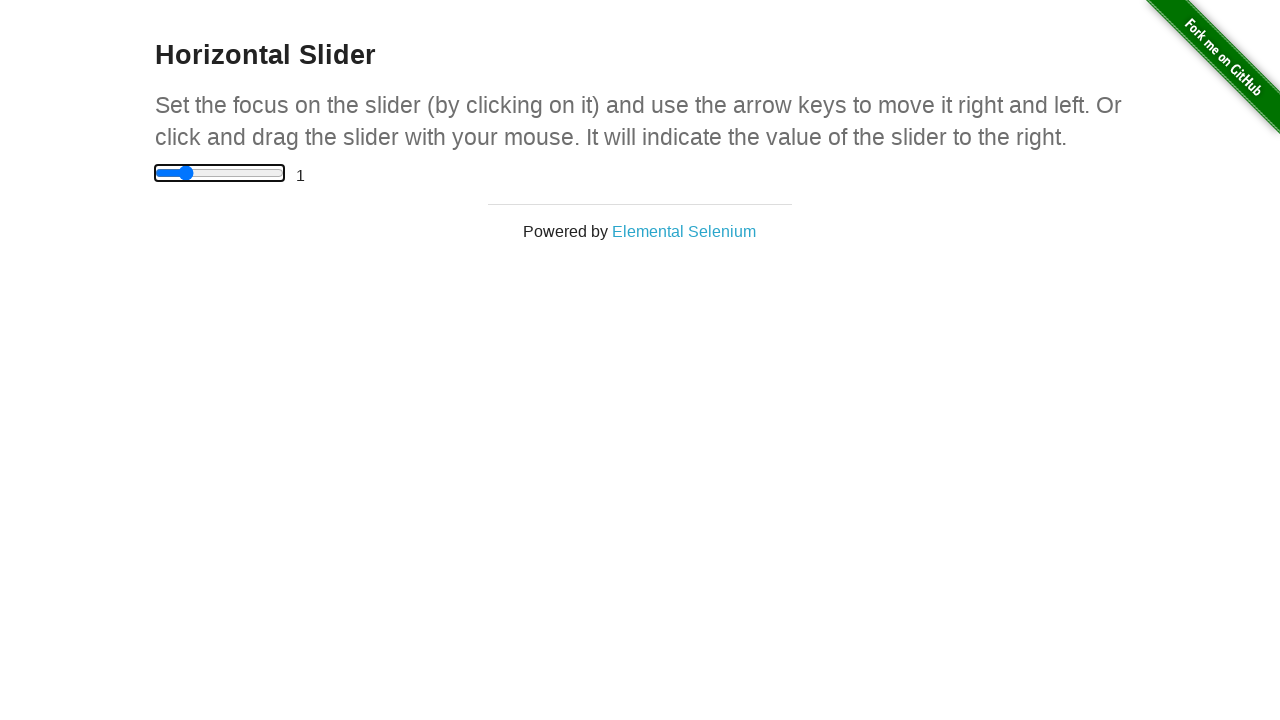

Pressed ArrowRight to move slider right (3rd time) on input[type='range']
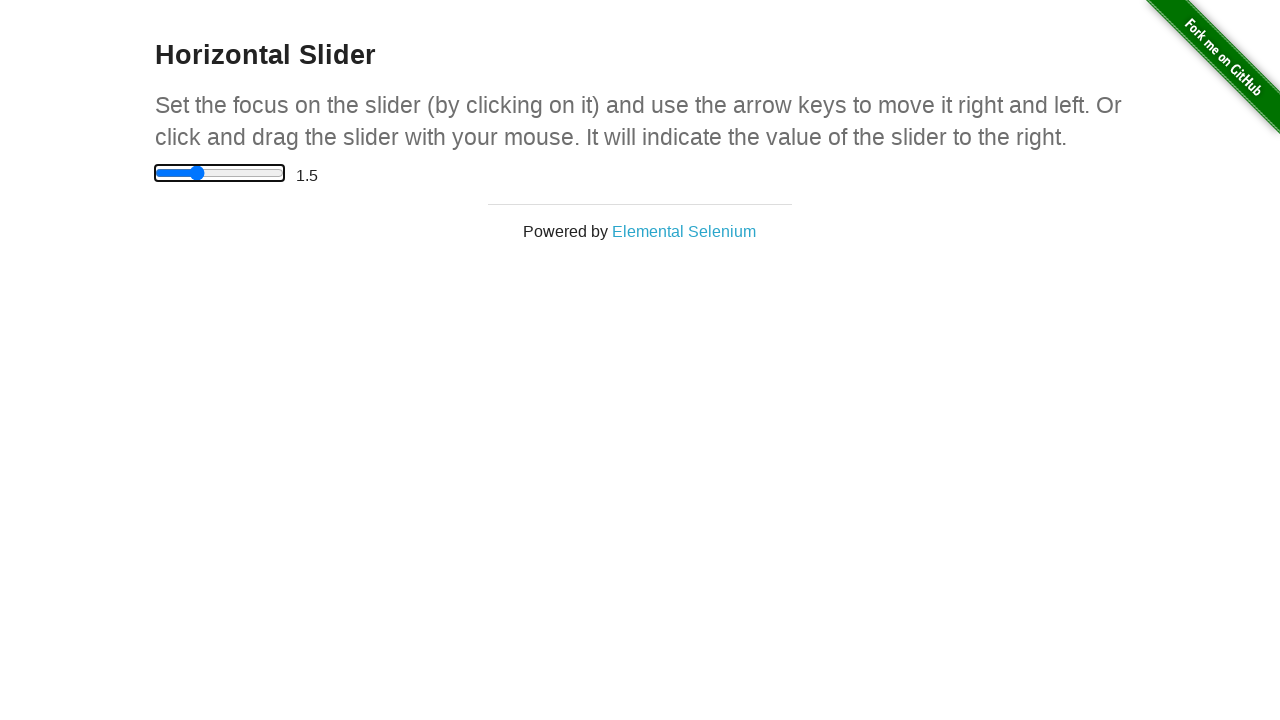

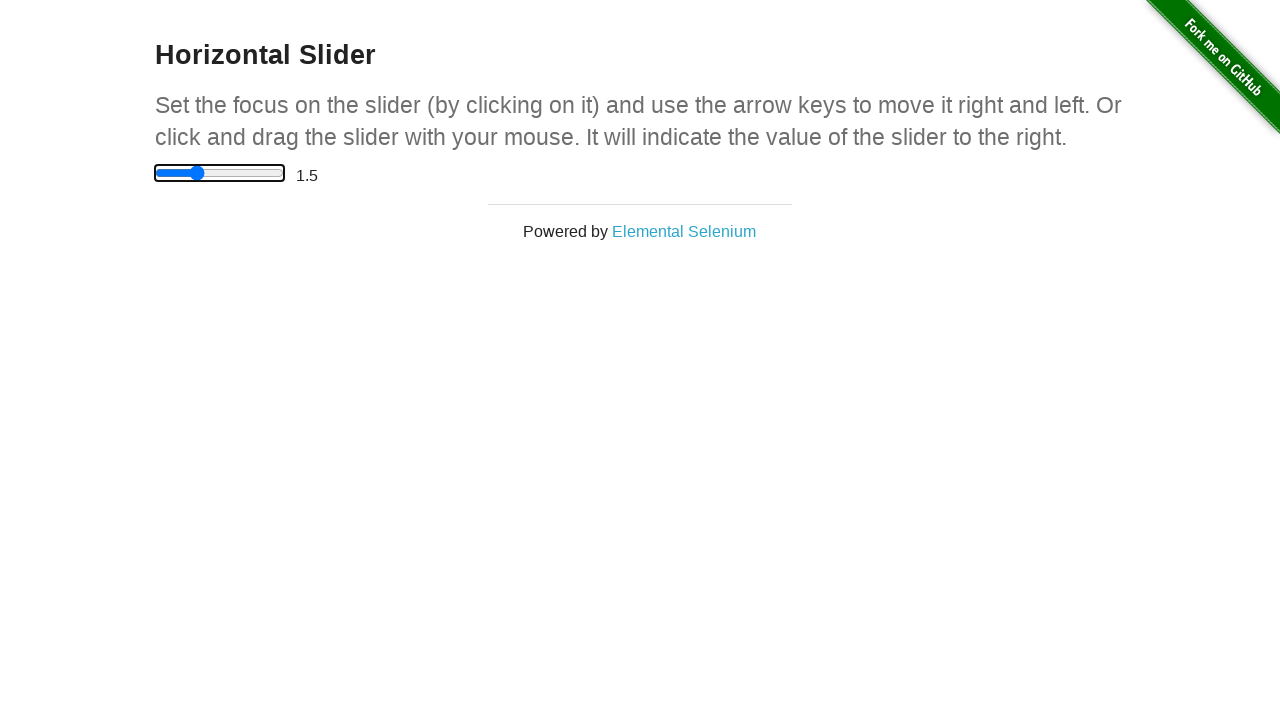